Navigates to Deque University demo page and verifies the first heading contains "Demo Sites"

Starting URL: https://dequeuniversity.com/demo/

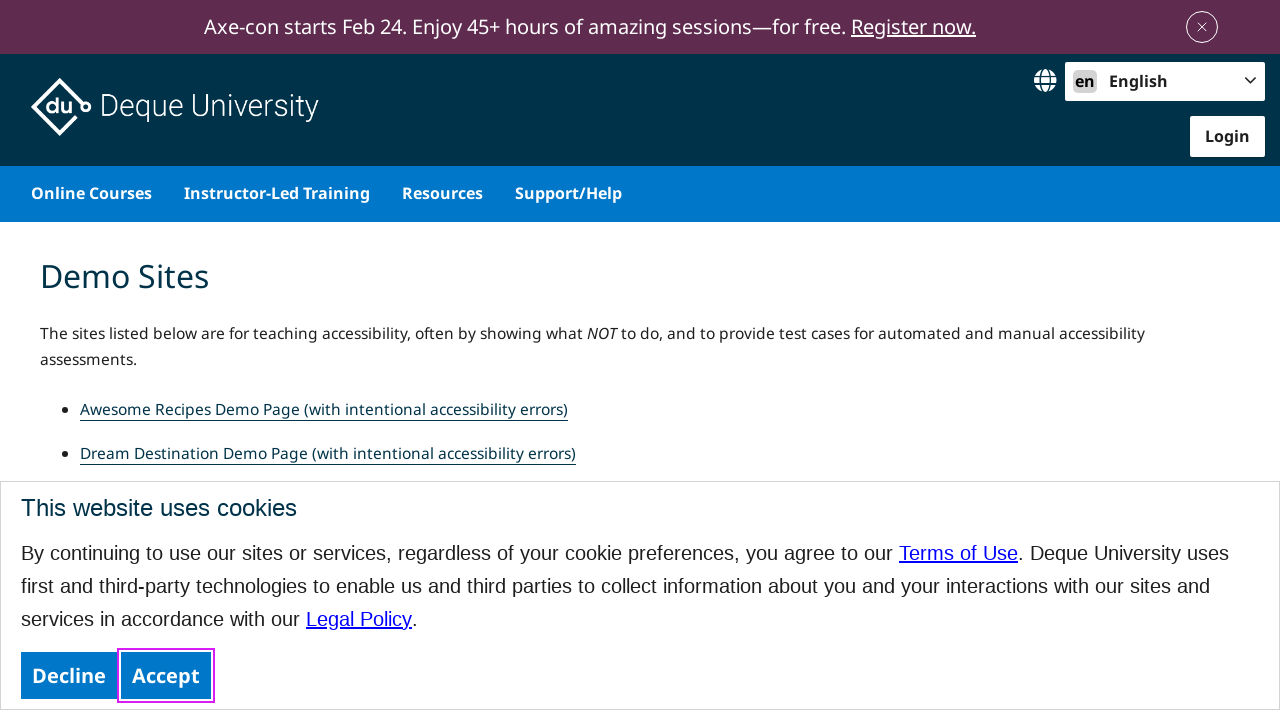

Navigated to Deque University demo page
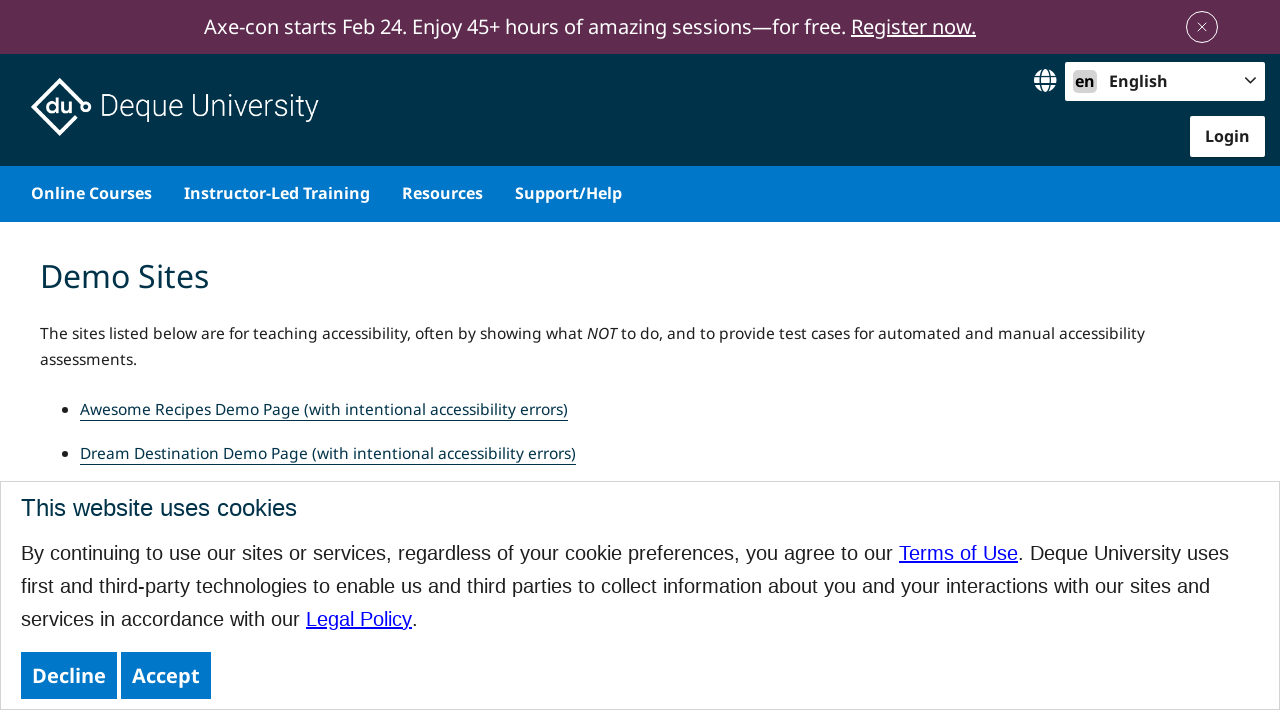

Retrieved first h1 heading text
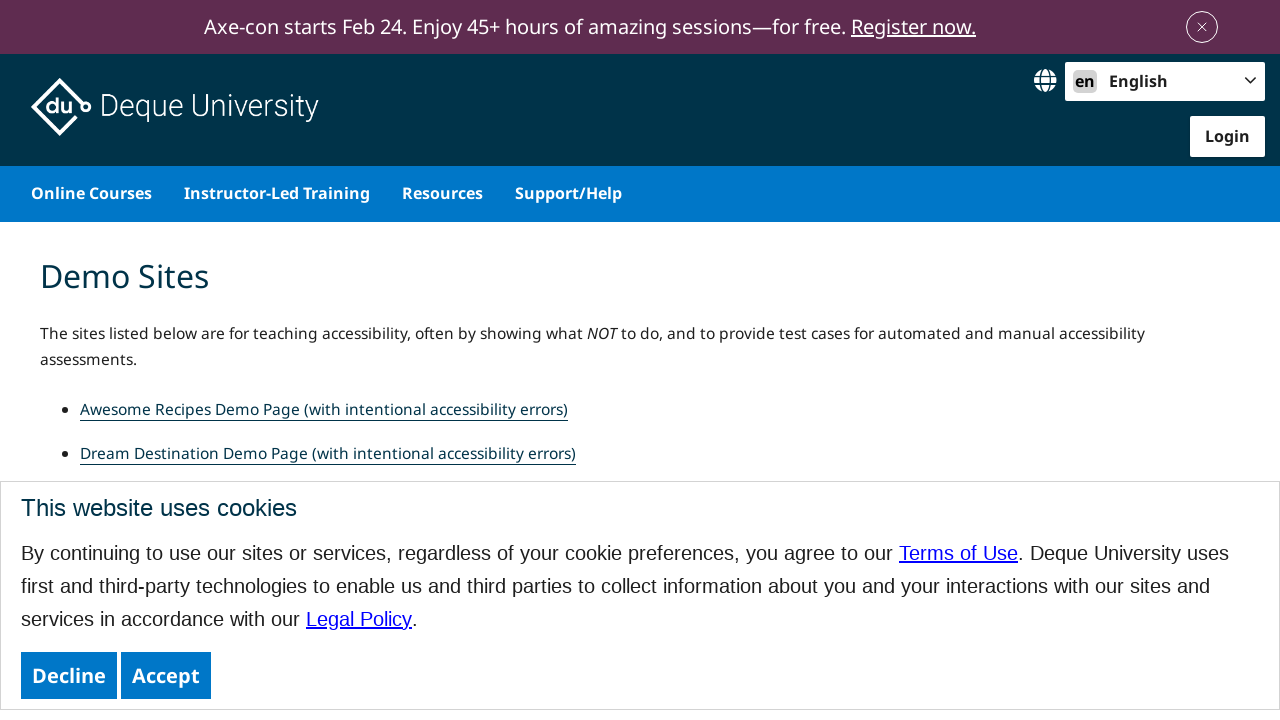

Printed heading text: Demo Sites
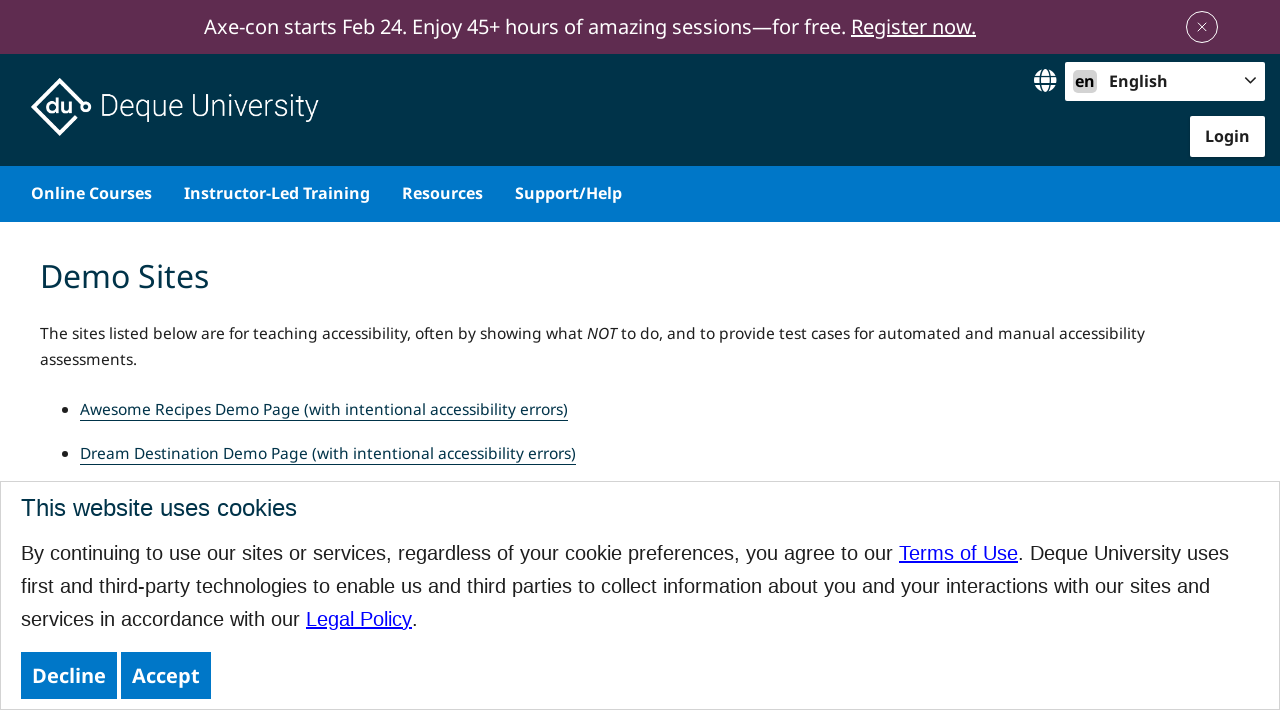

Retrieved page title
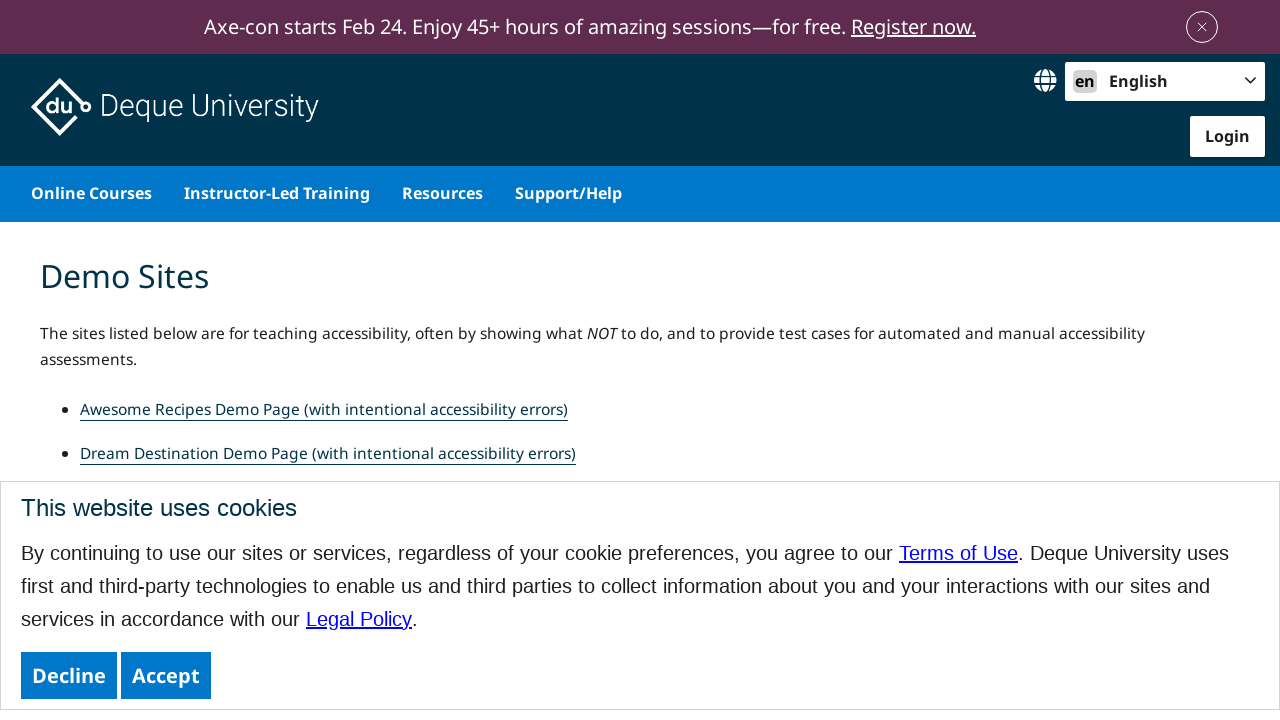

Verified title contains 'Demo Sites': Demo Sites
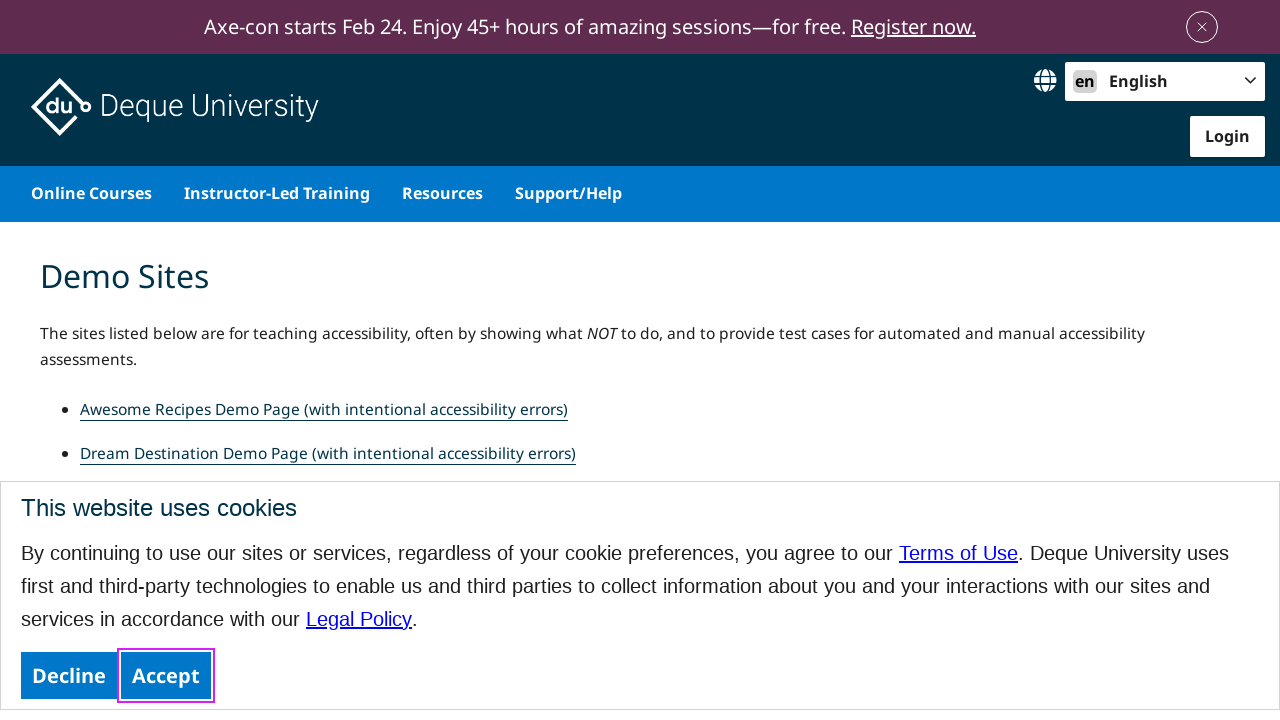

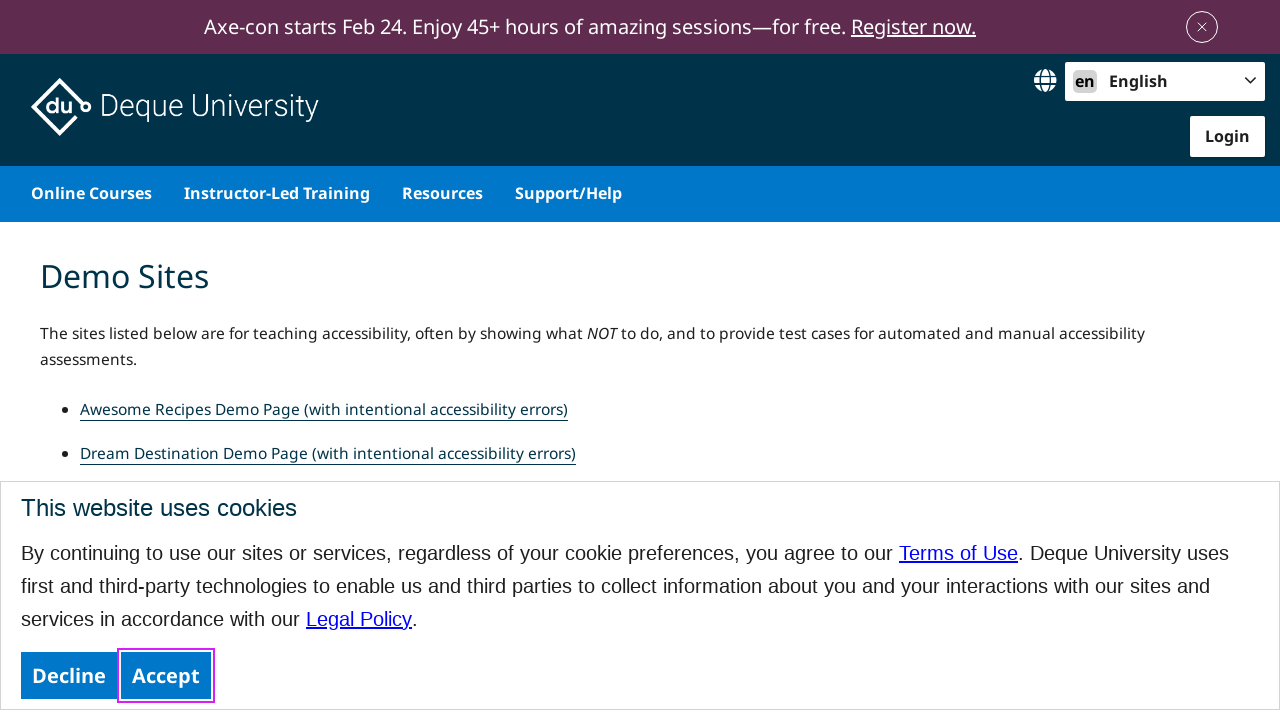